Tests checkbox functionality by clicking checkboxes to toggle their selected state

Starting URL: http://the-internet.herokuapp.com/checkboxes

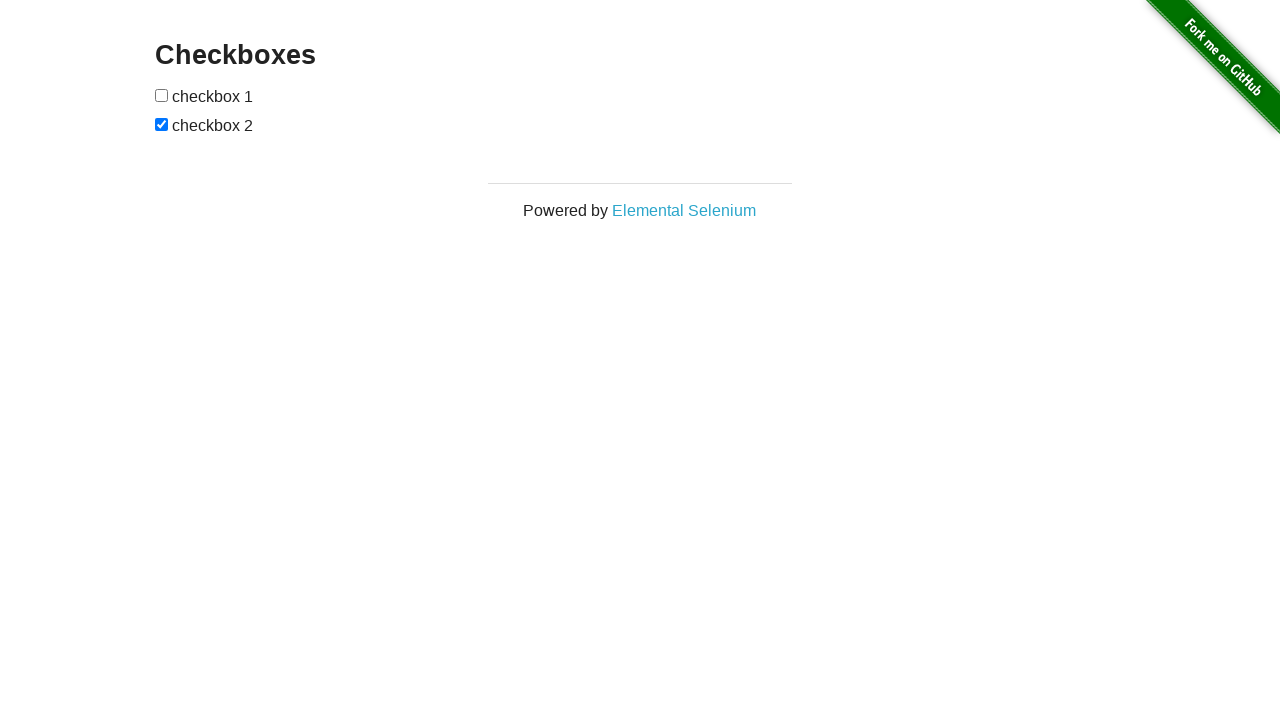

Waited for checkboxes to load on the page
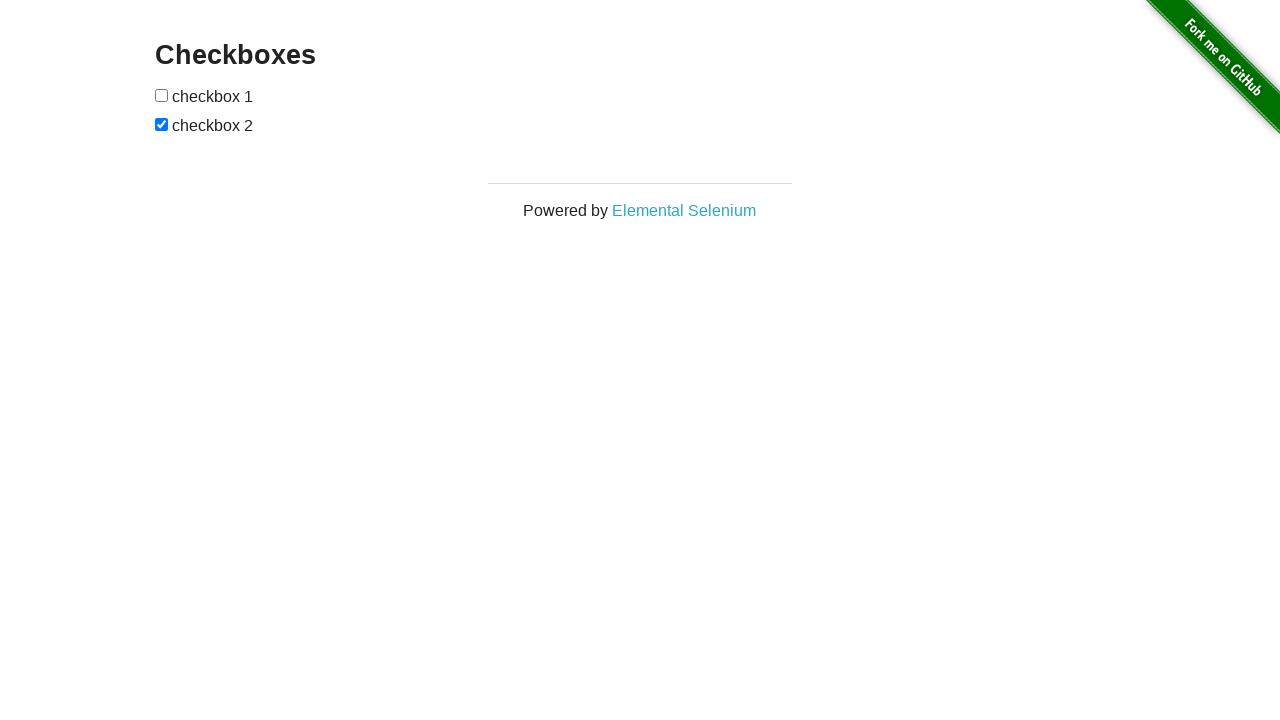

Located all checkboxes on the page
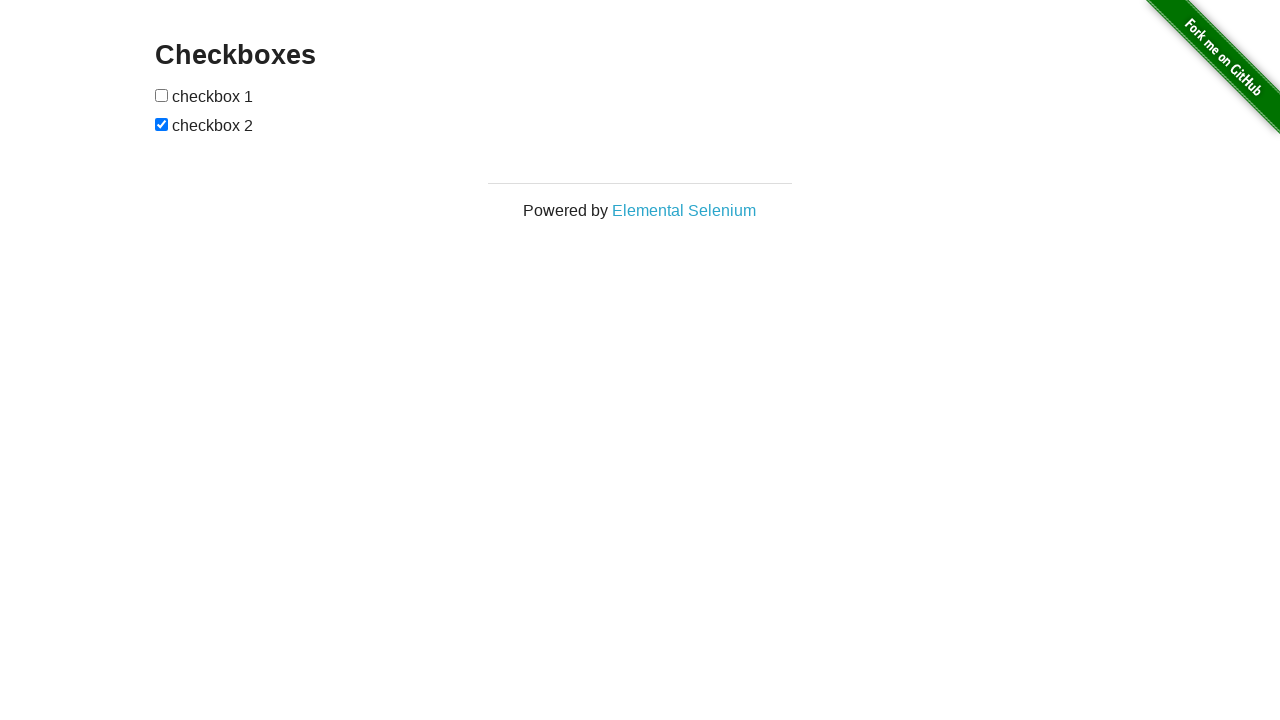

Clicked the first checkbox to toggle its selected state at (162, 95) on input[type='checkbox'] >> nth=0
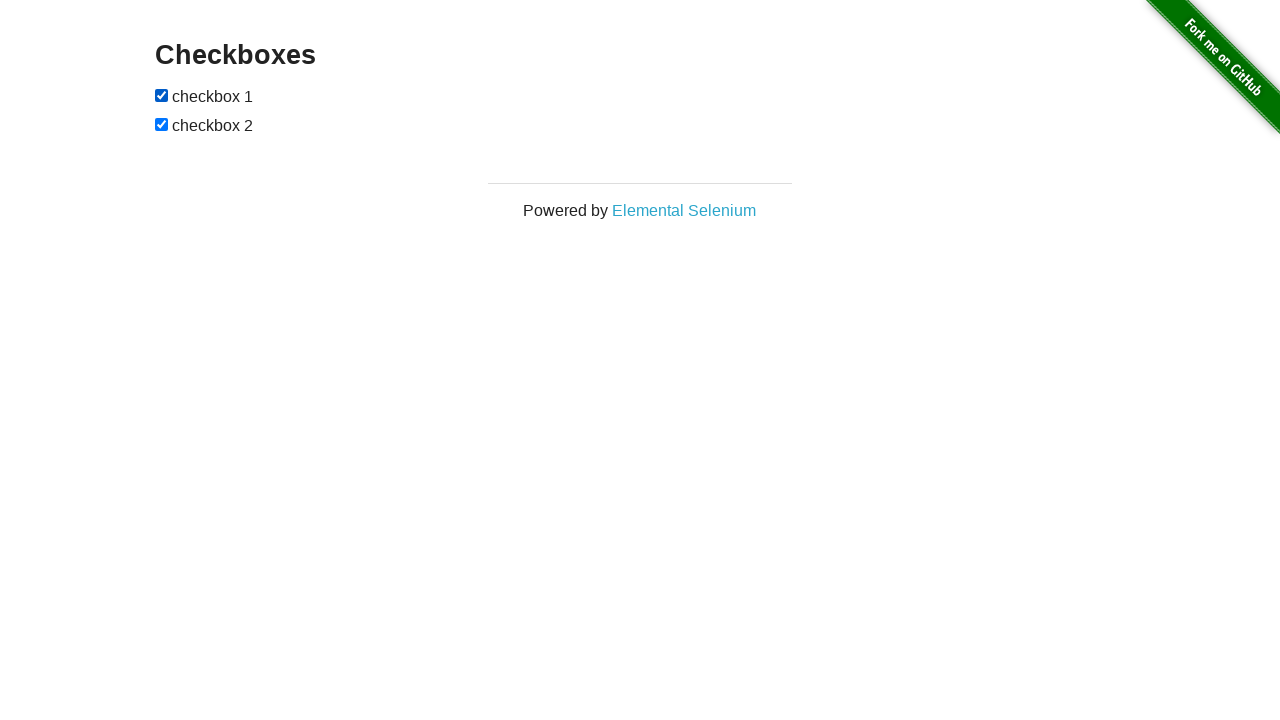

Clicked the second checkbox to toggle its selected state at (162, 124) on input[type='checkbox'] >> nth=1
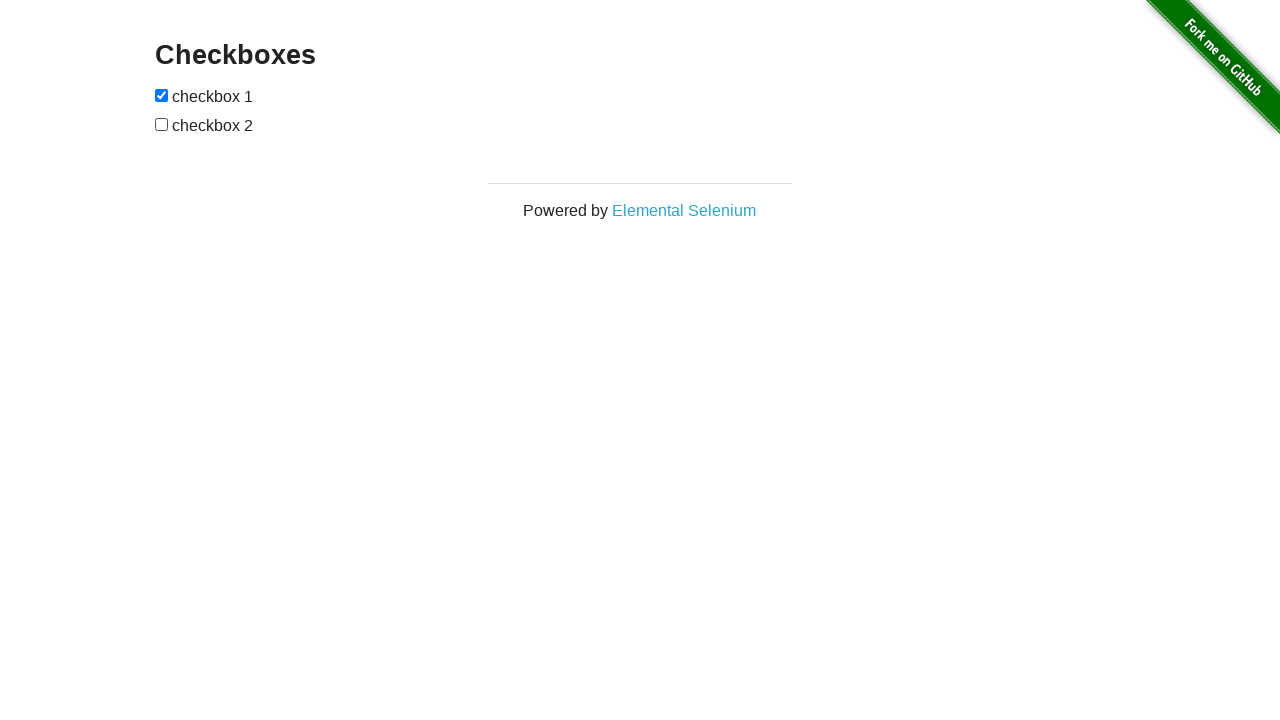

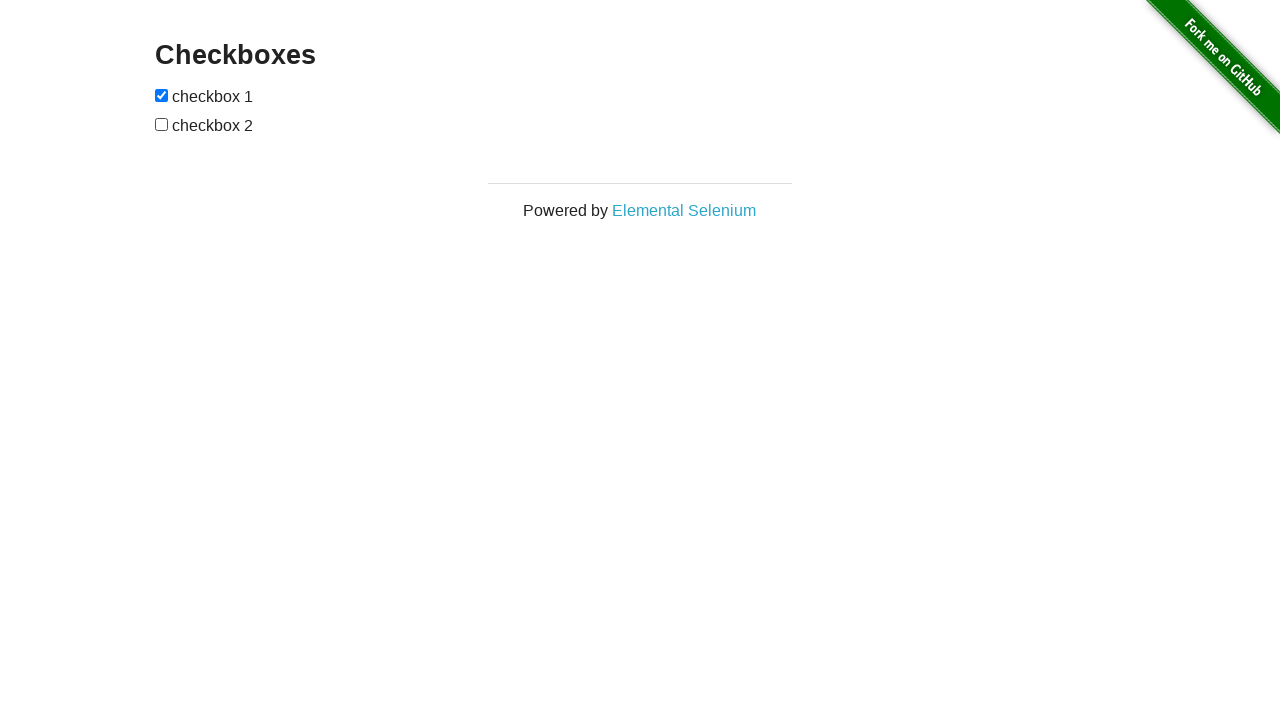